Tests pen pointer input with advanced properties like tilt and twist by performing pointer actions on a designated area and verifying the recorded events.

Starting URL: https://www.selenium.dev/selenium/web/pointerActionsPage.html

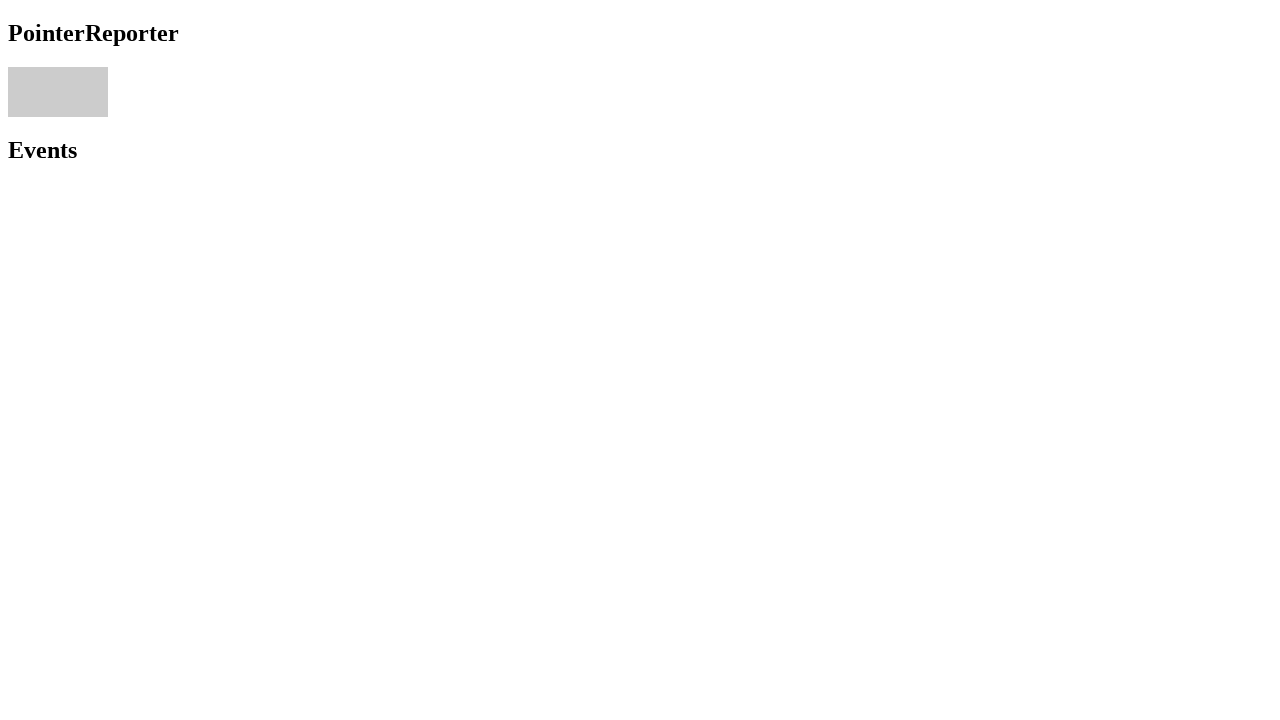

Located pointer area element
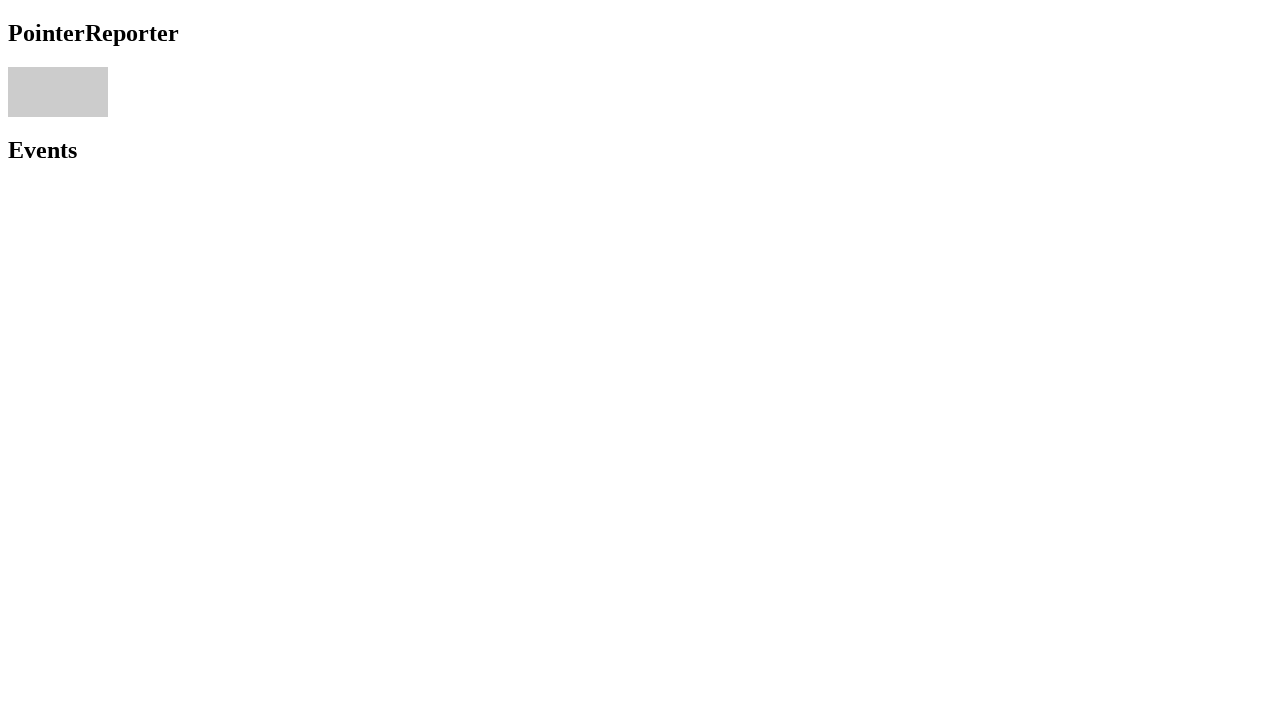

Retrieved bounding box of pointer area
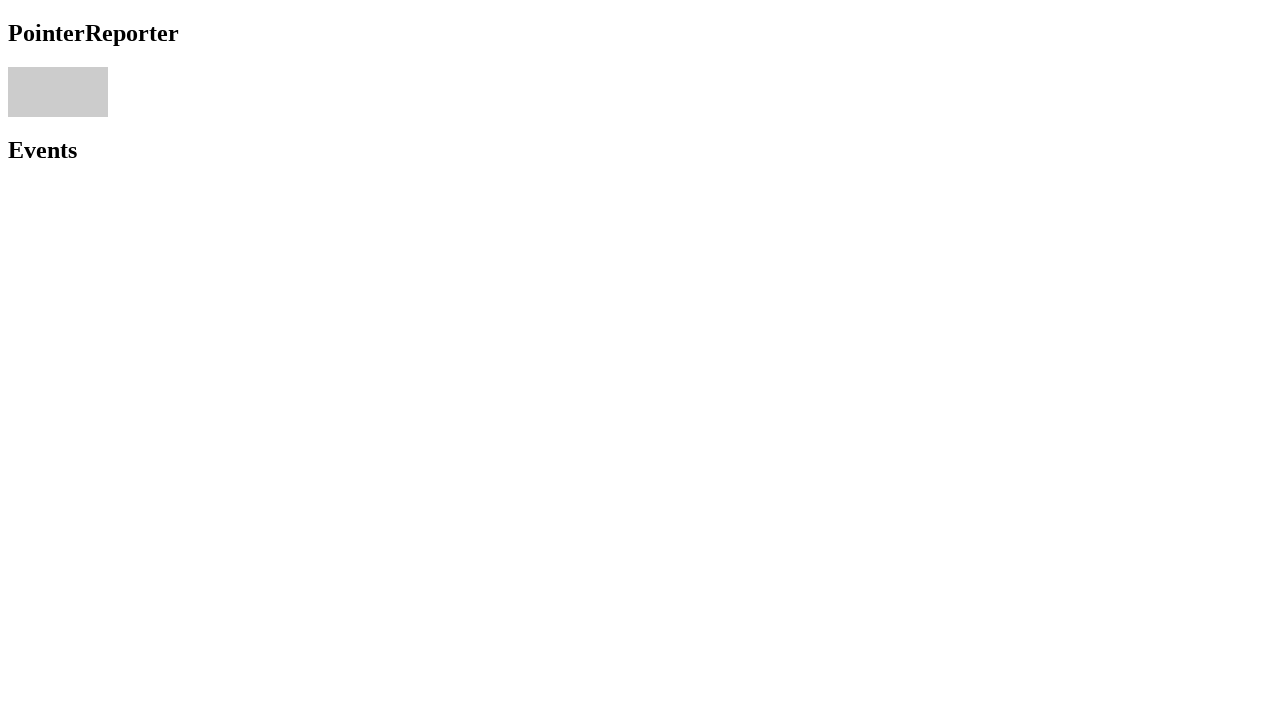

Calculated center coordinates of pointer area
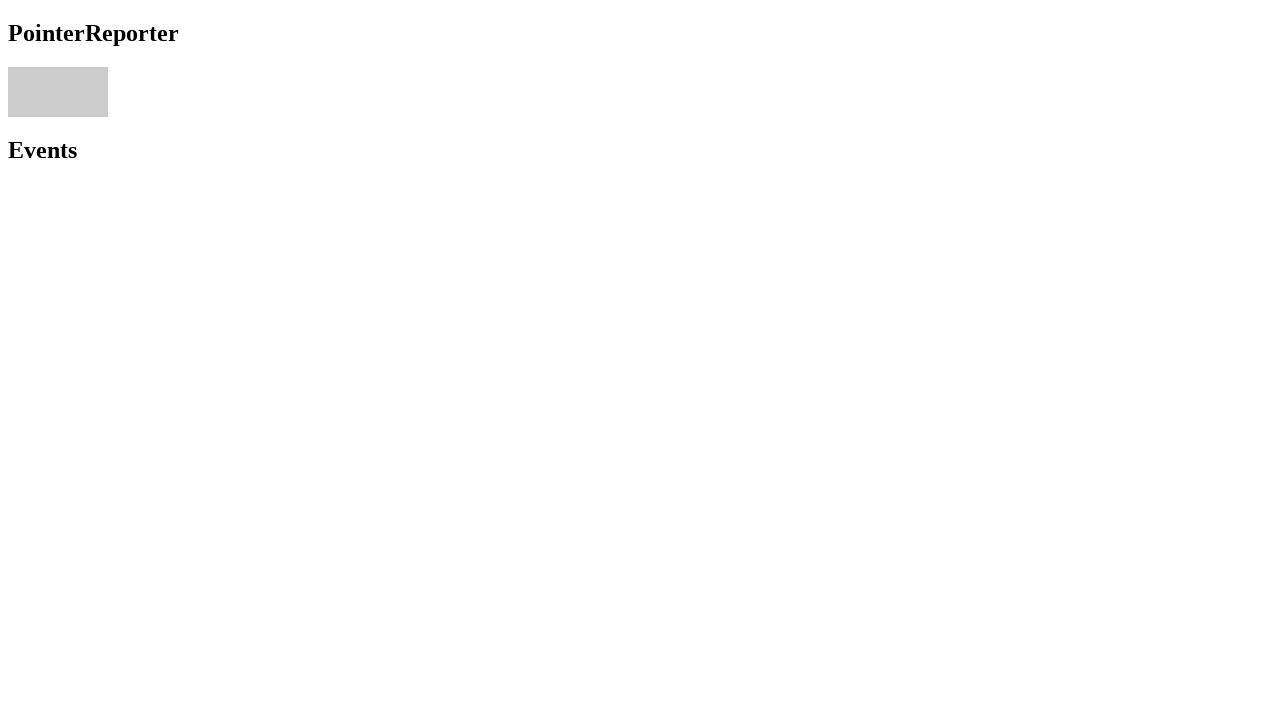

Moved mouse to center of pointer area at (58, 92)
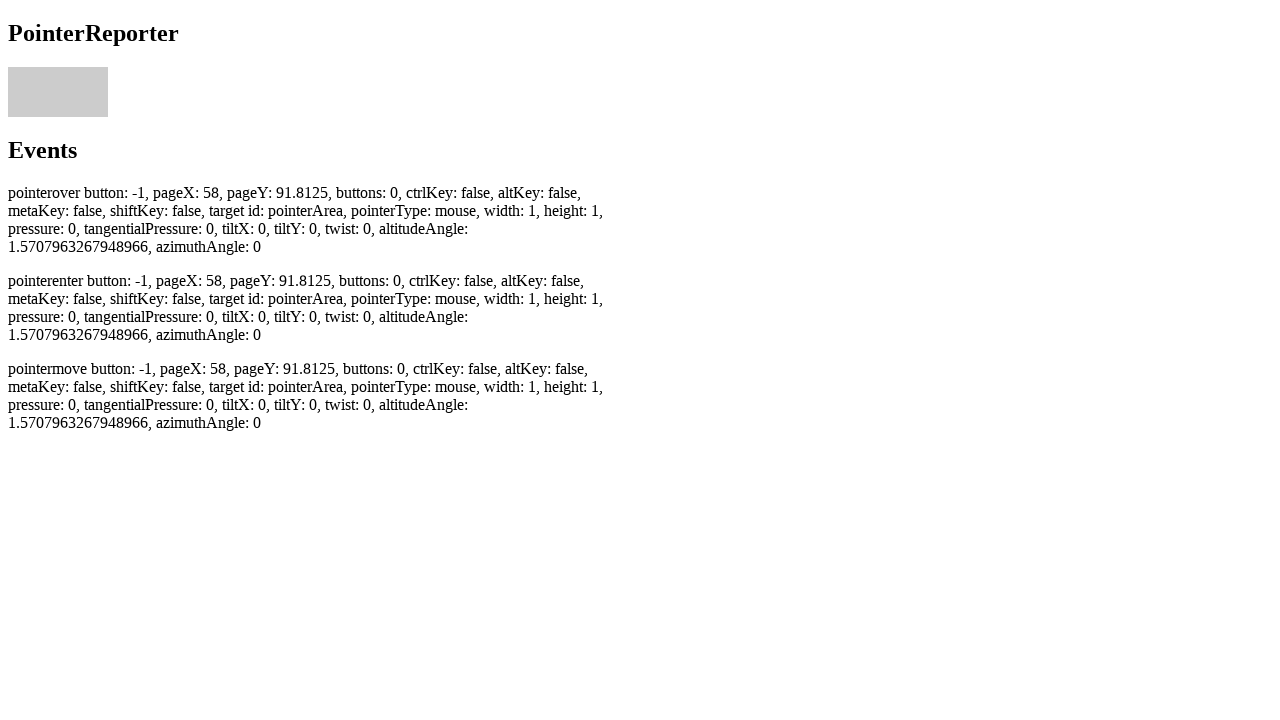

Pressed mouse button down at (58, 92)
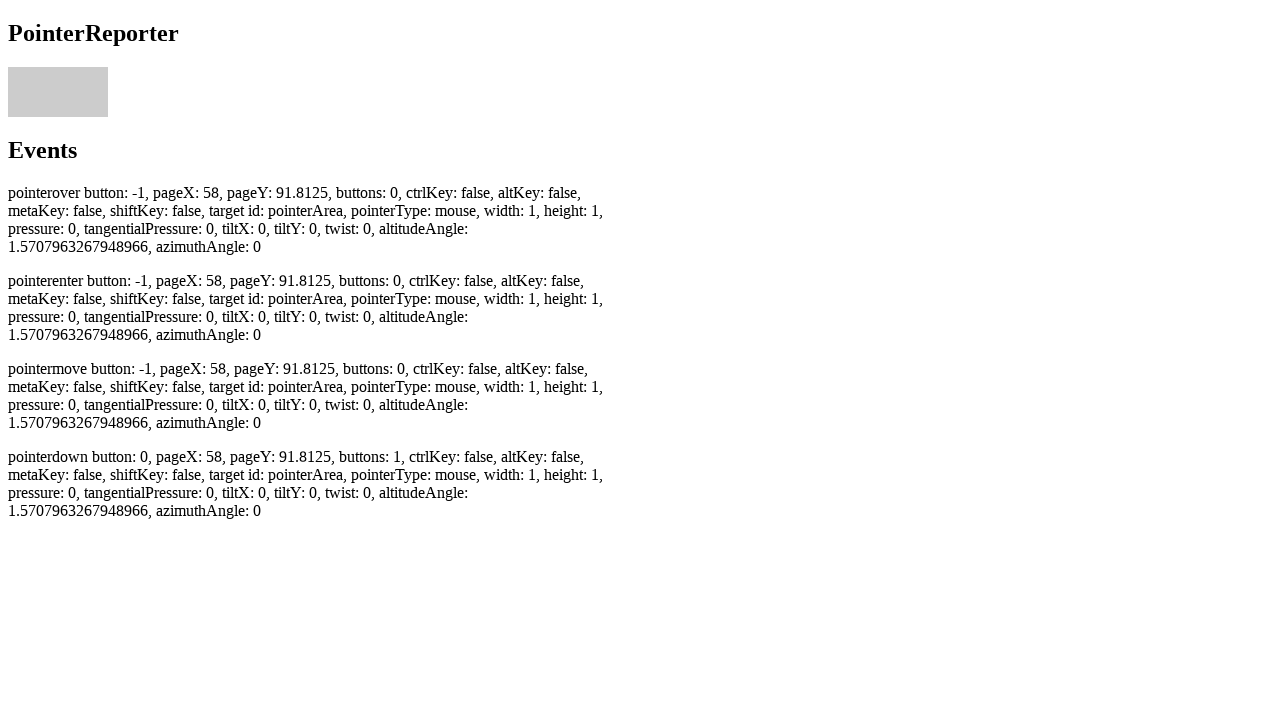

Dragged mouse to offset position at (60, 94)
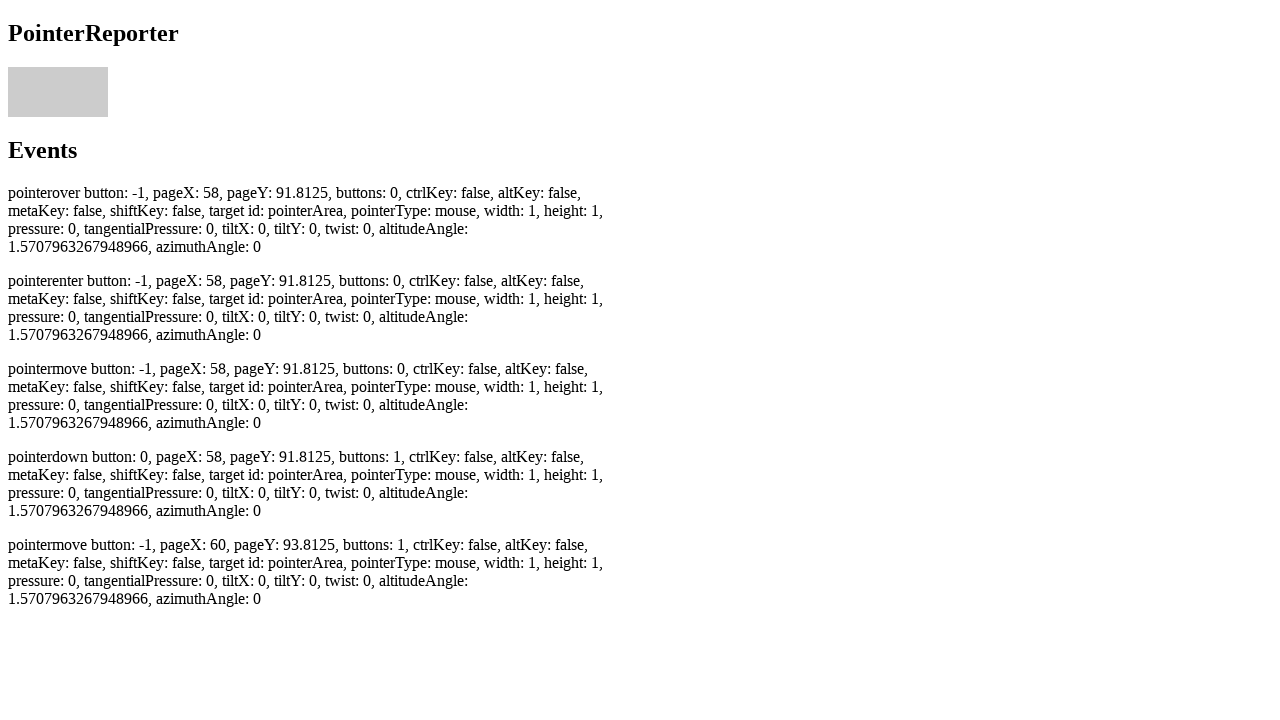

Released mouse button at (60, 94)
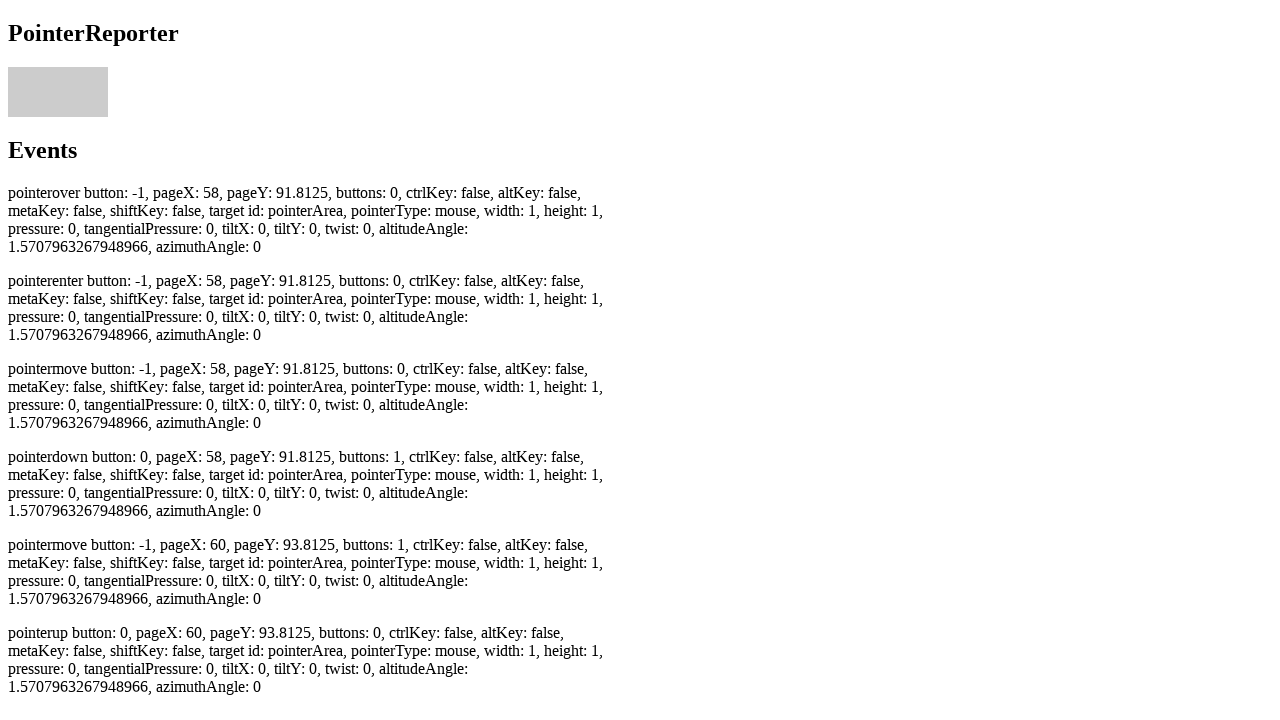

Waited for pointer up event to be recorded
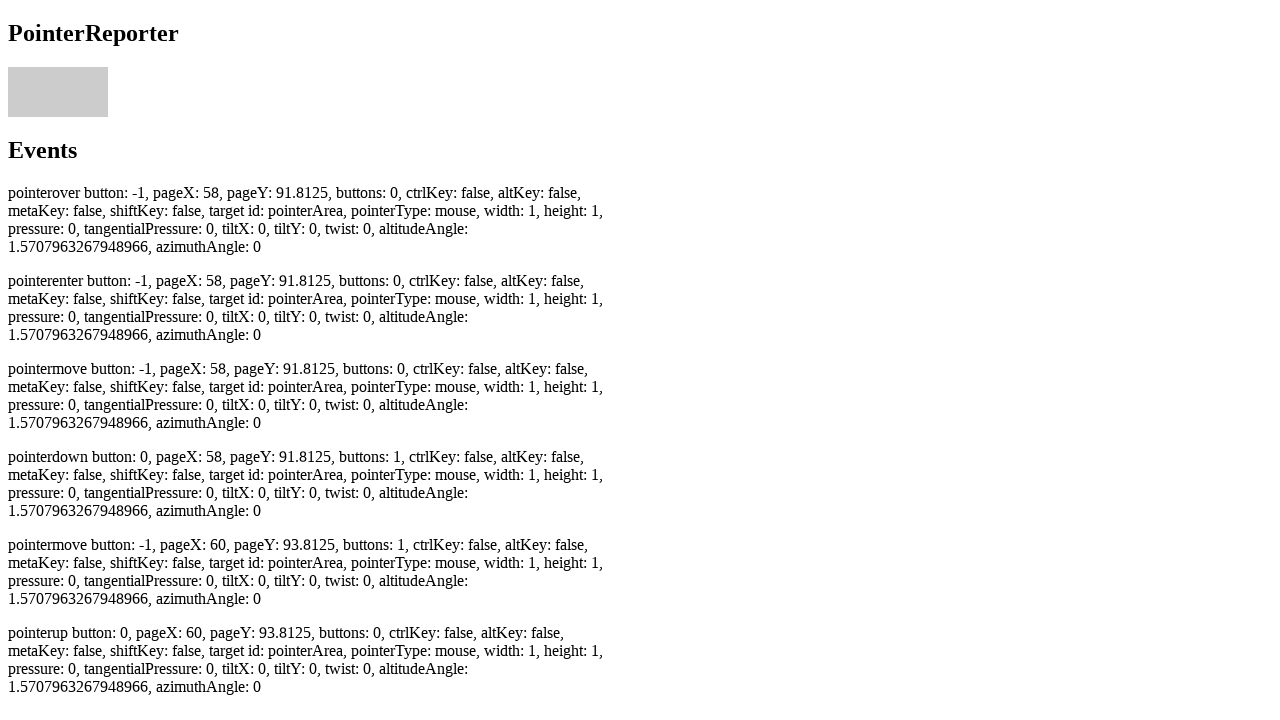

Located pointer move events
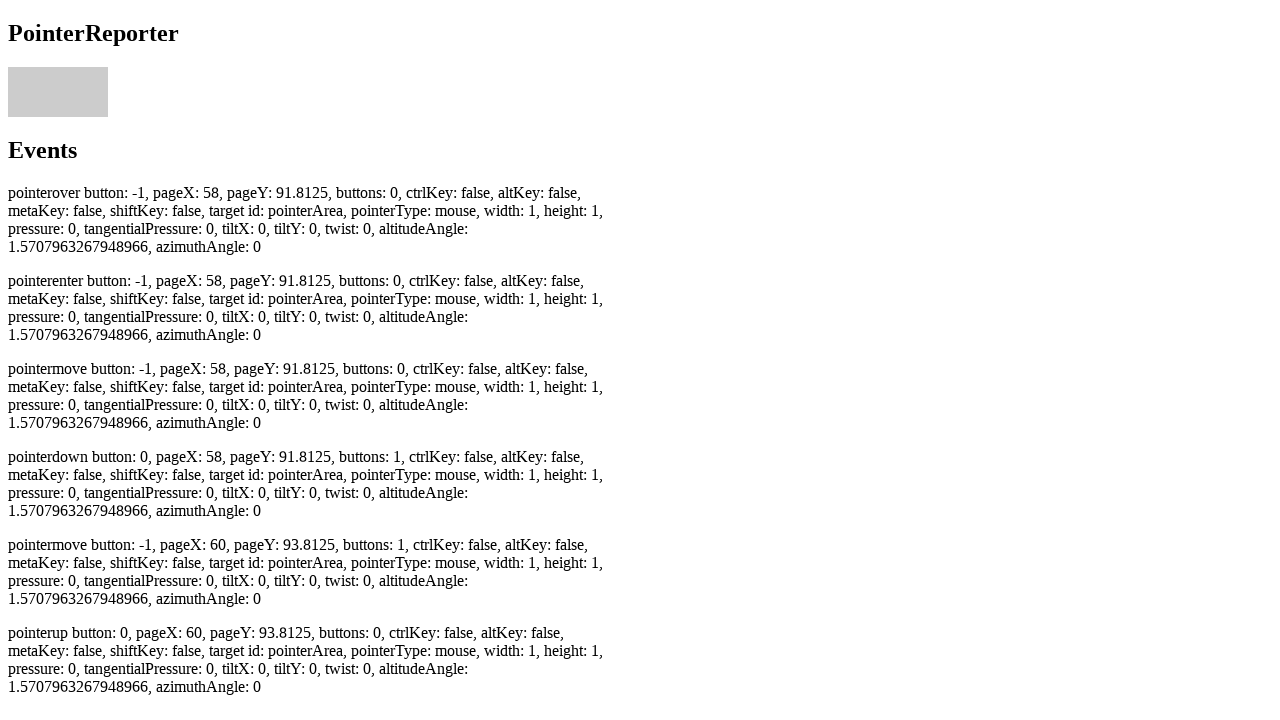

Verified at least 2 pointer move events were recorded
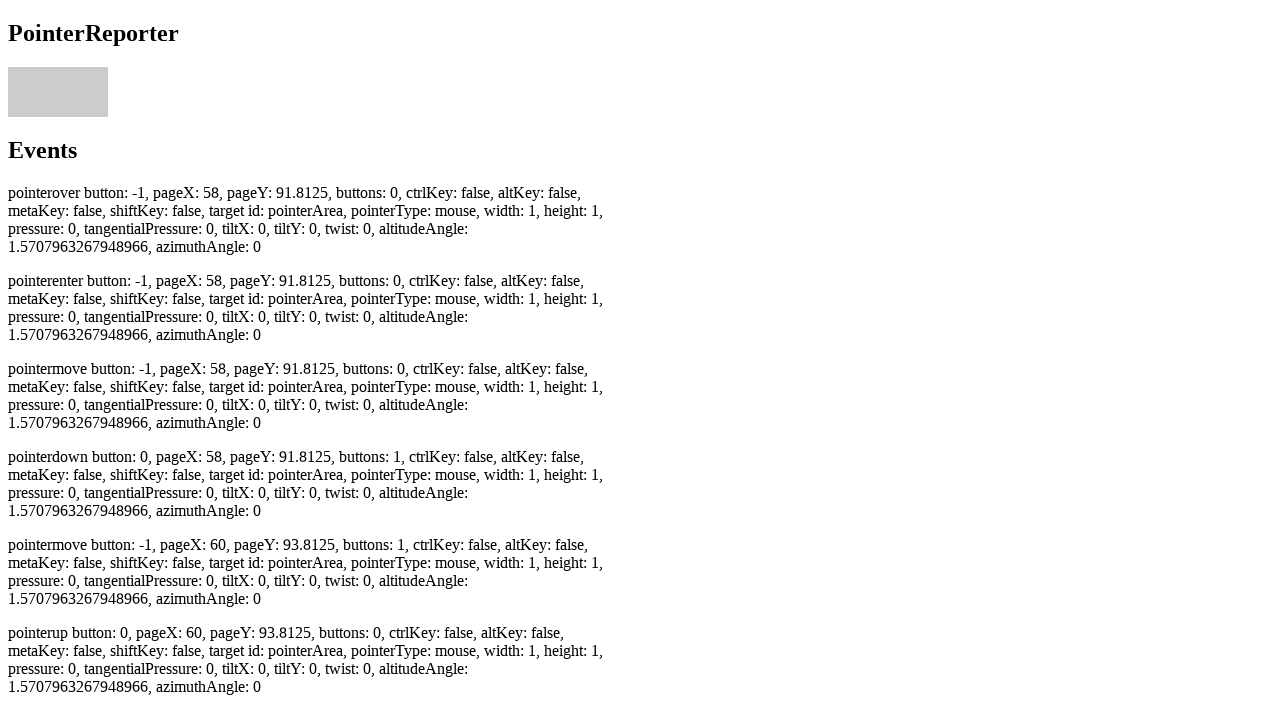

Located pointer down events
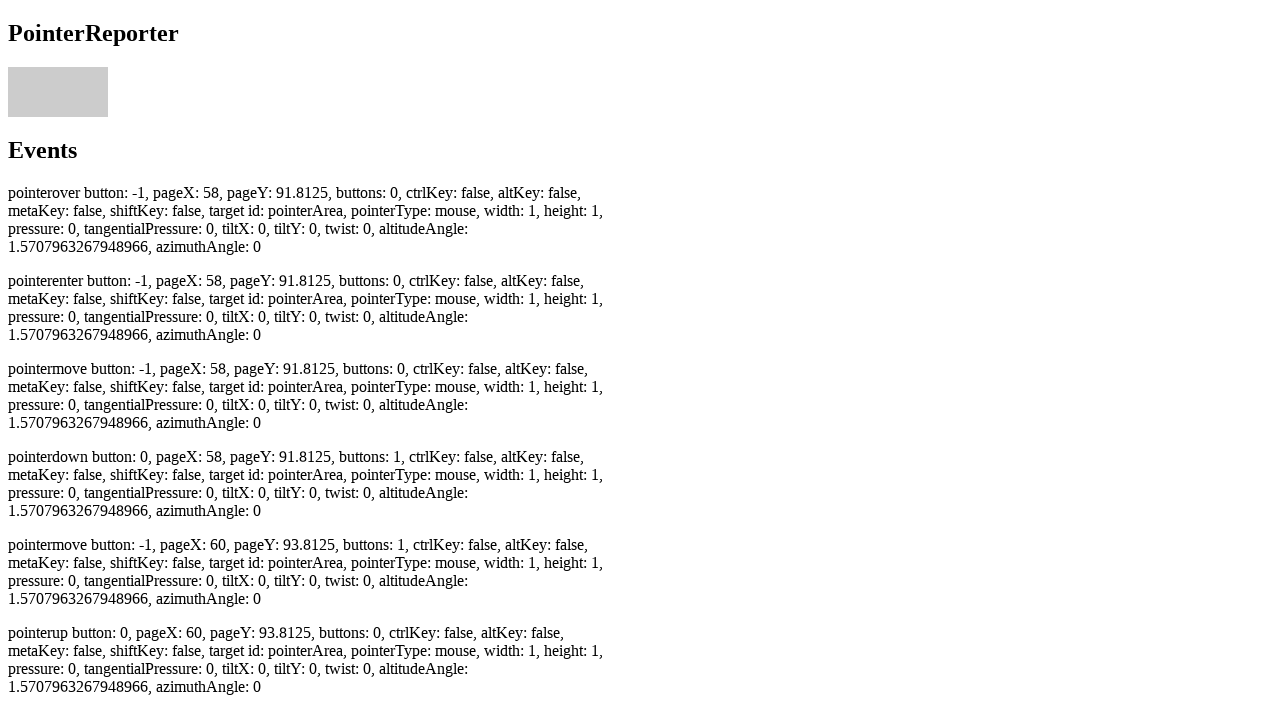

Verified at least 1 pointer down event was recorded
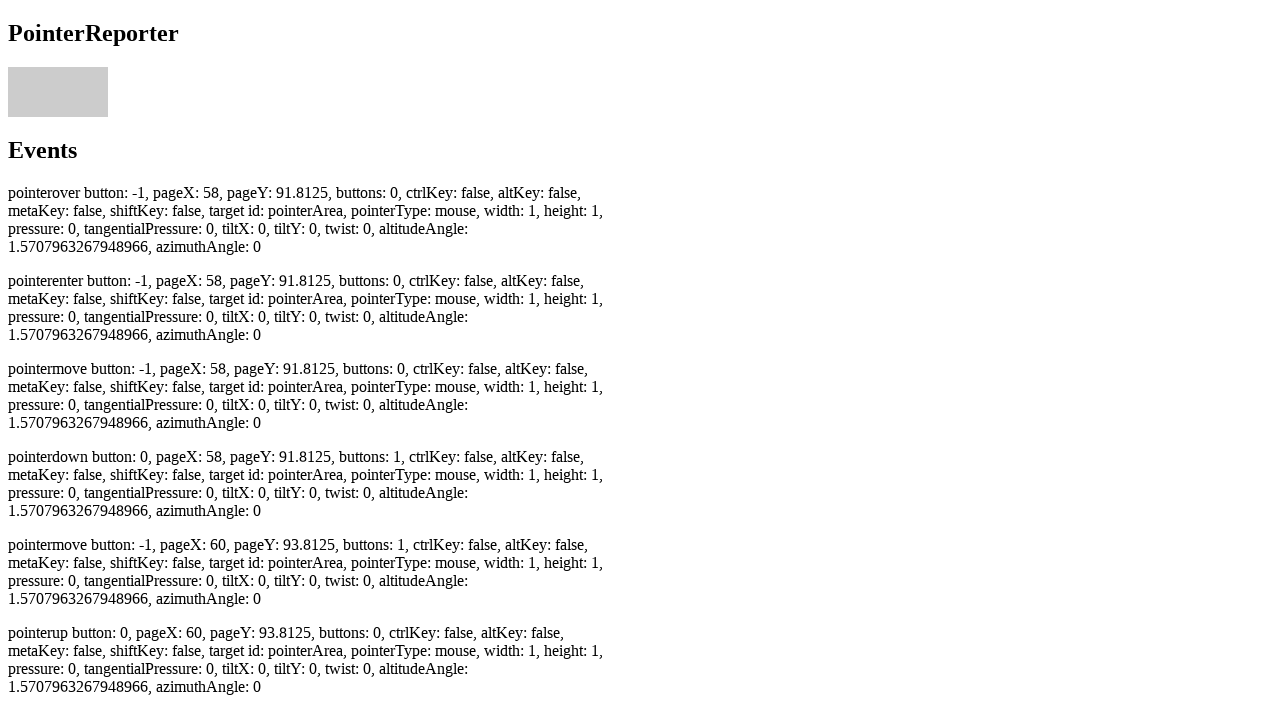

Located pointer up events
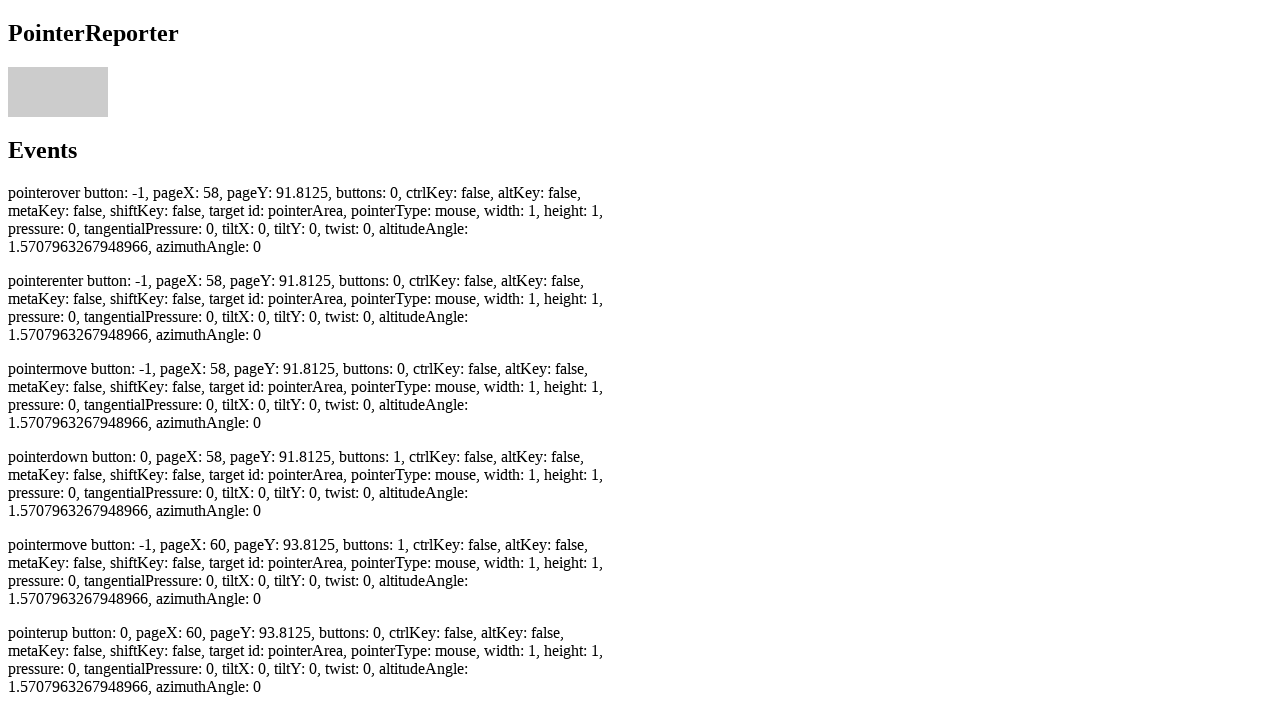

Verified at least 1 pointer up event was recorded
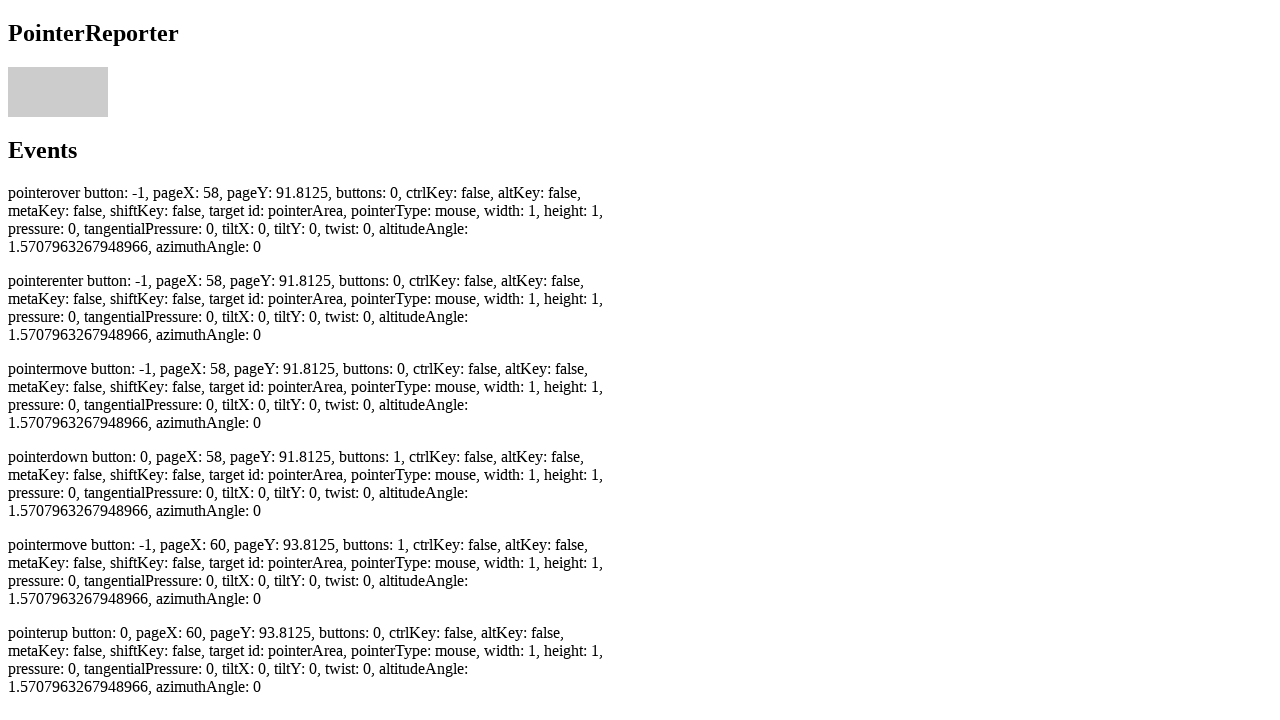

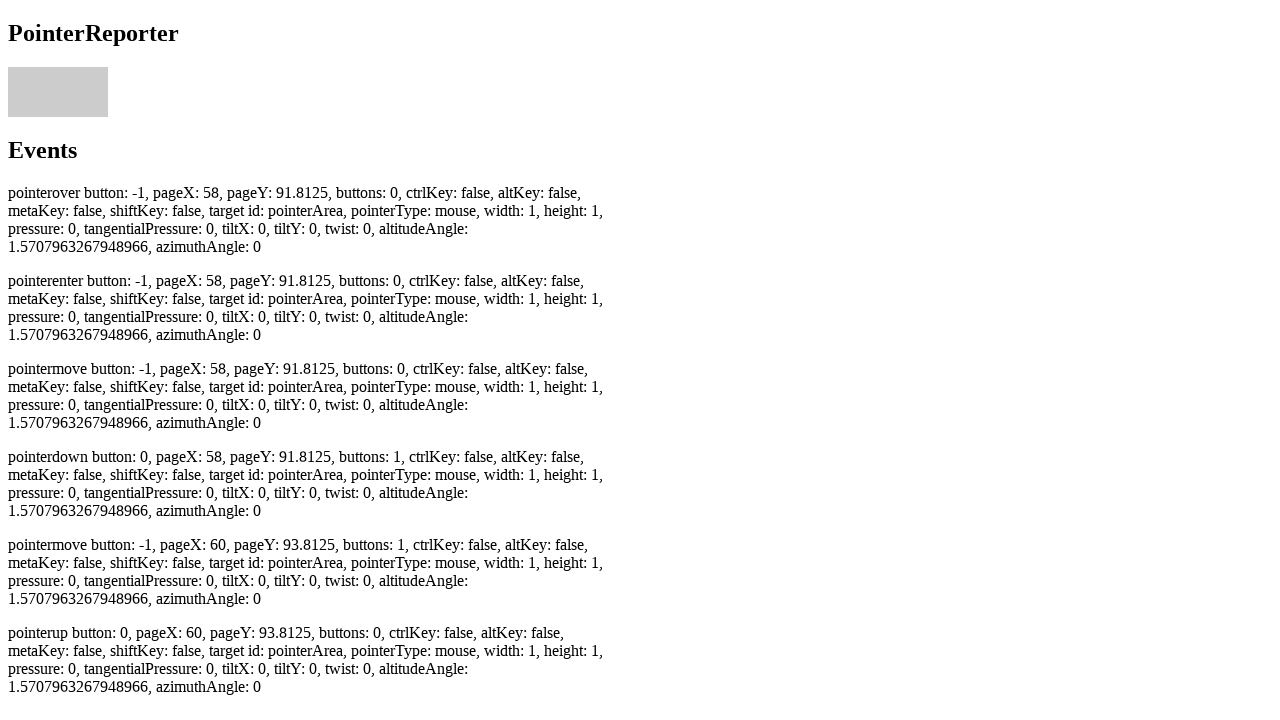